Tests JavaScript alert and confirm dialog handling by filling a name field, triggering an alert, accepting it, then triggering a confirm dialog and dismissing it

Starting URL: https://rahulshettyacademy.com/AutomationPractice/

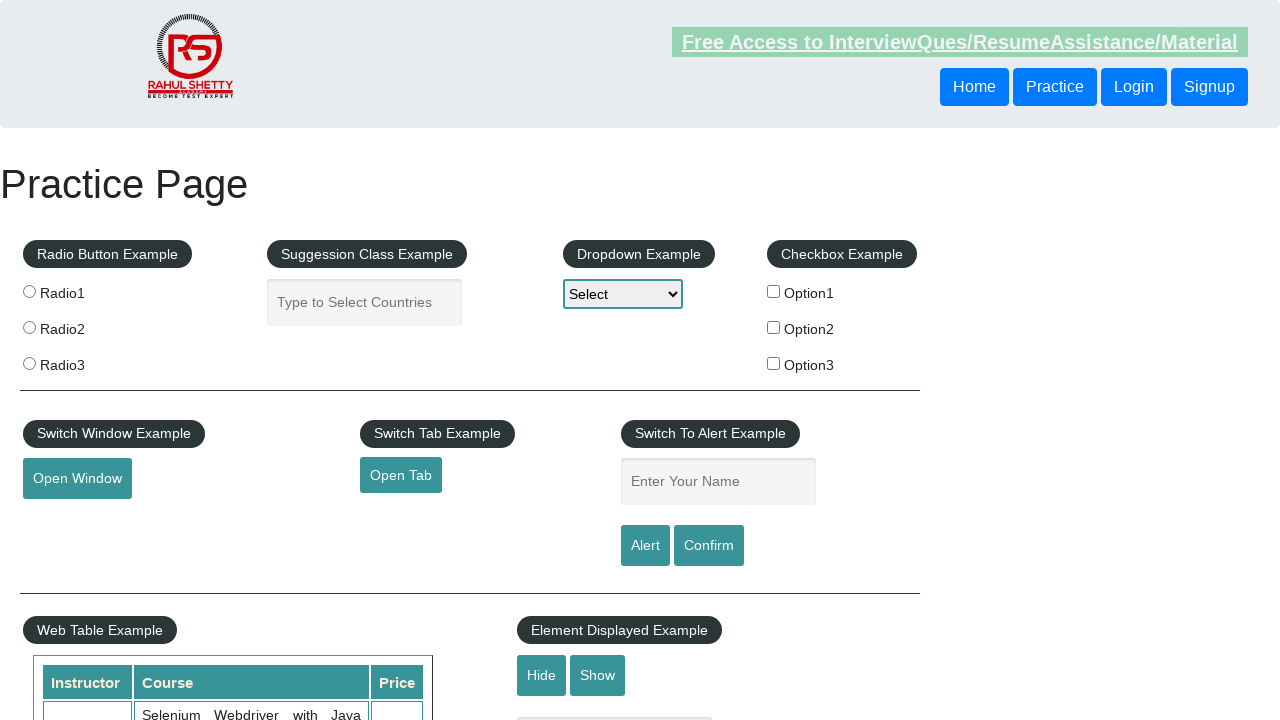

Filled name field with 'Prajjaval' on #name
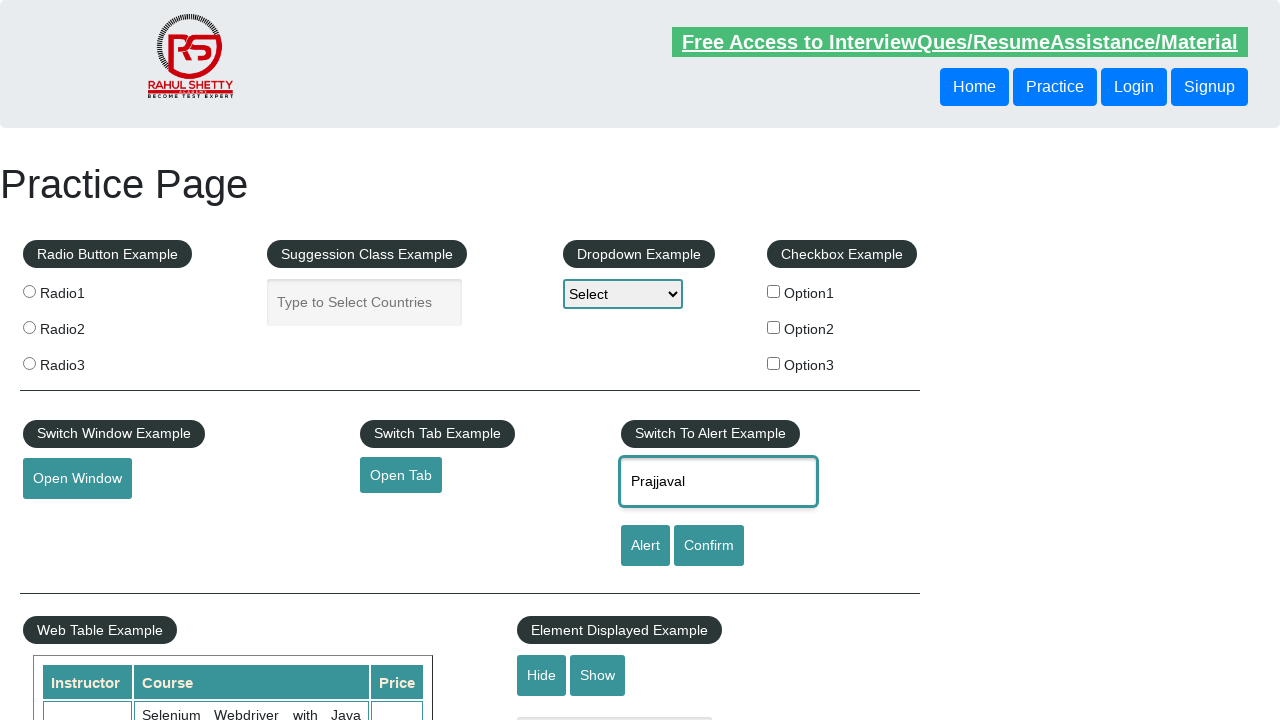

Clicked alert button to trigger alert dialog at (645, 546) on input#alertbtn
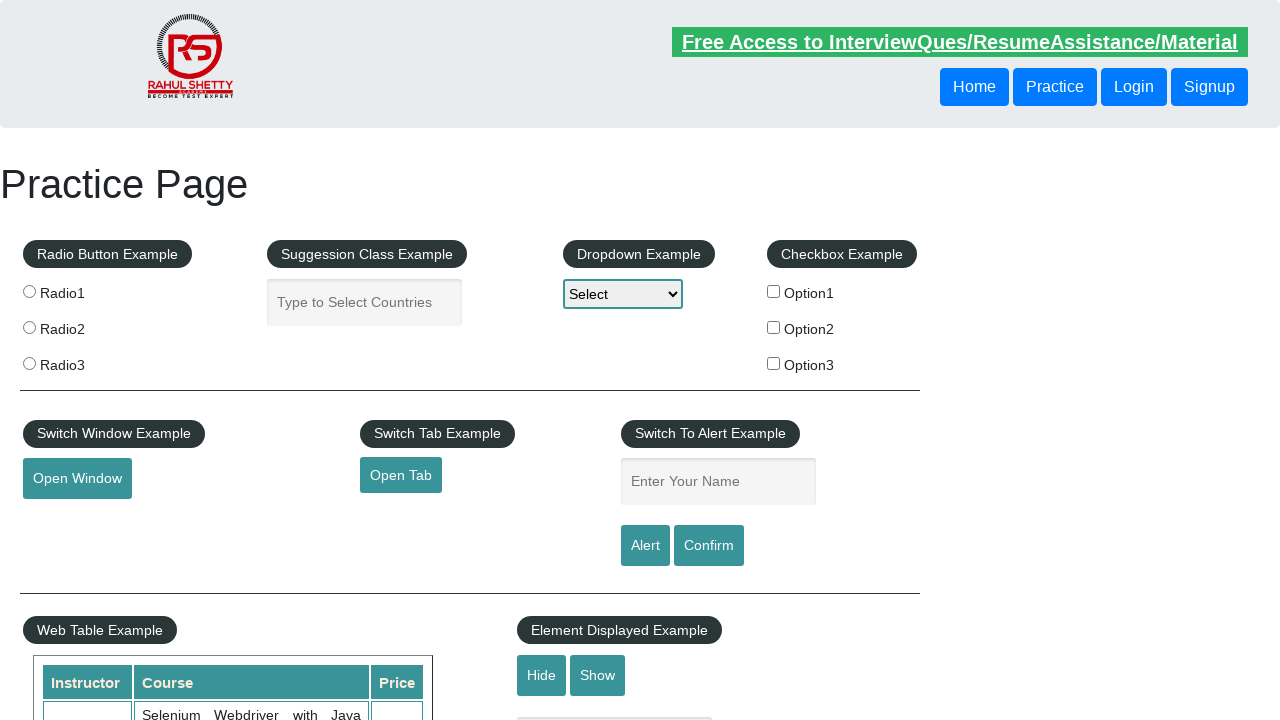

Set up dialog handler to accept alert
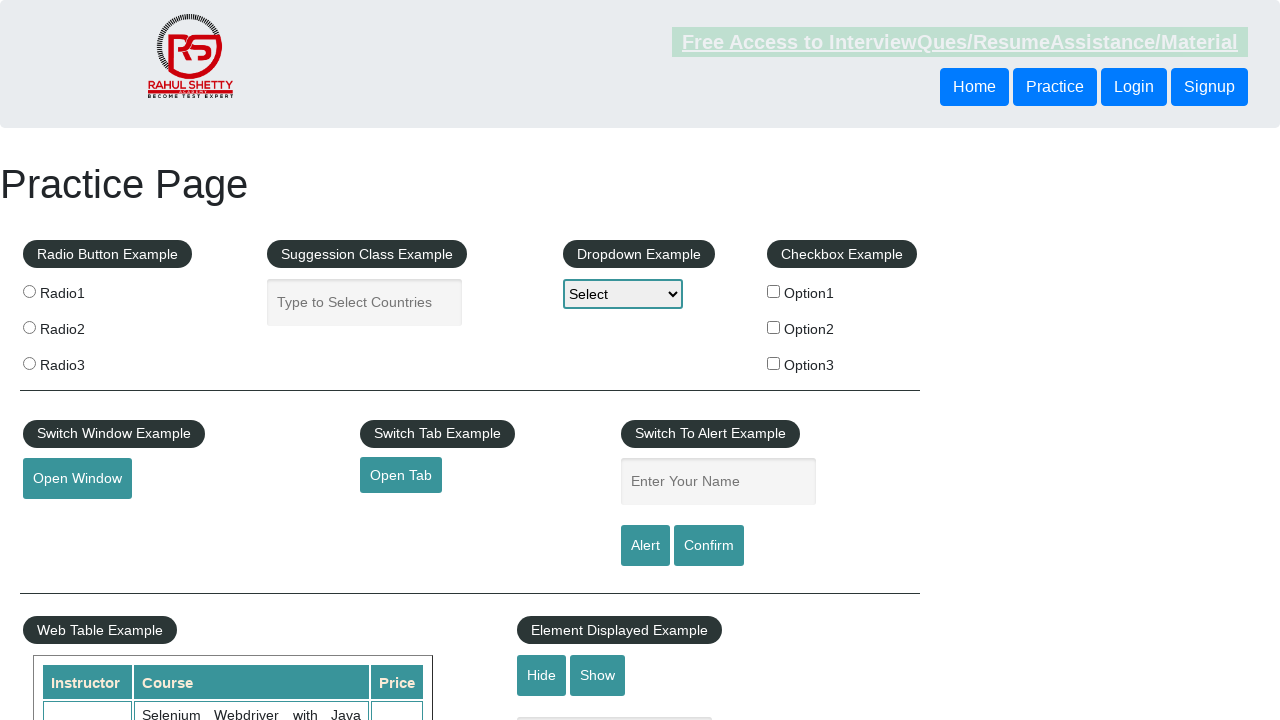

Waited for alert to be handled
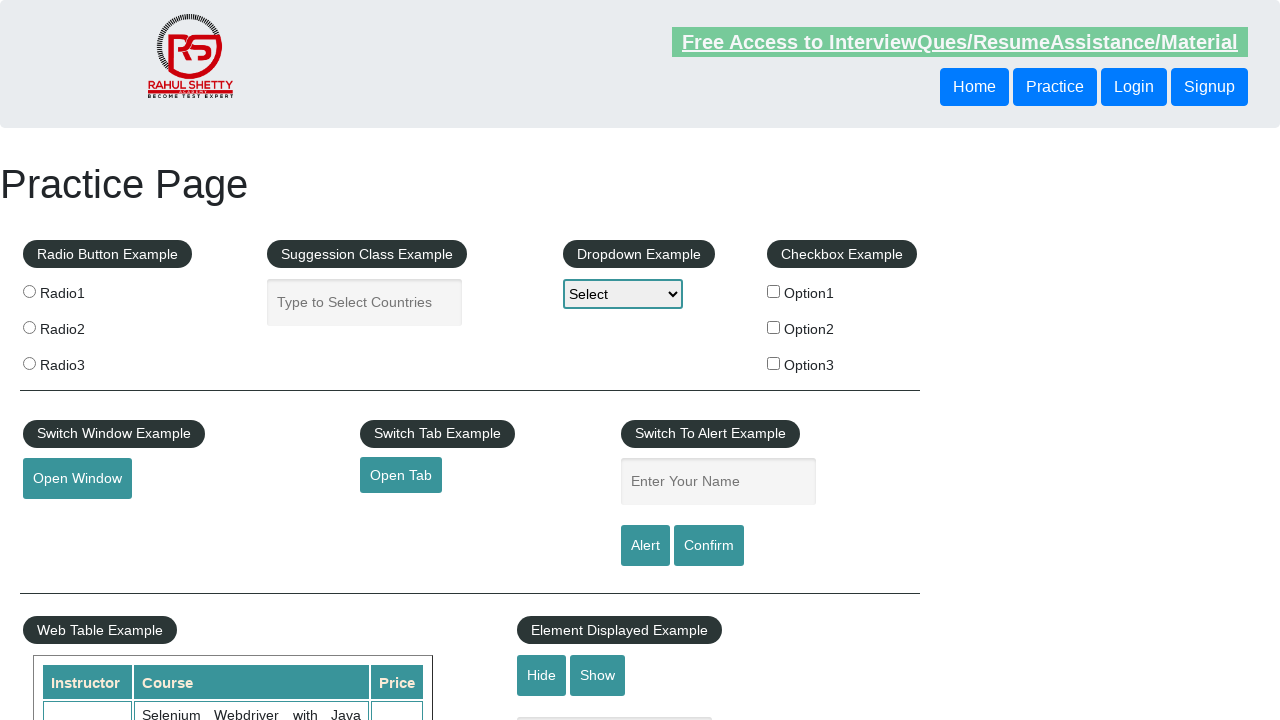

Clicked confirm button to trigger confirm dialog at (709, 546) on #confirmbtn
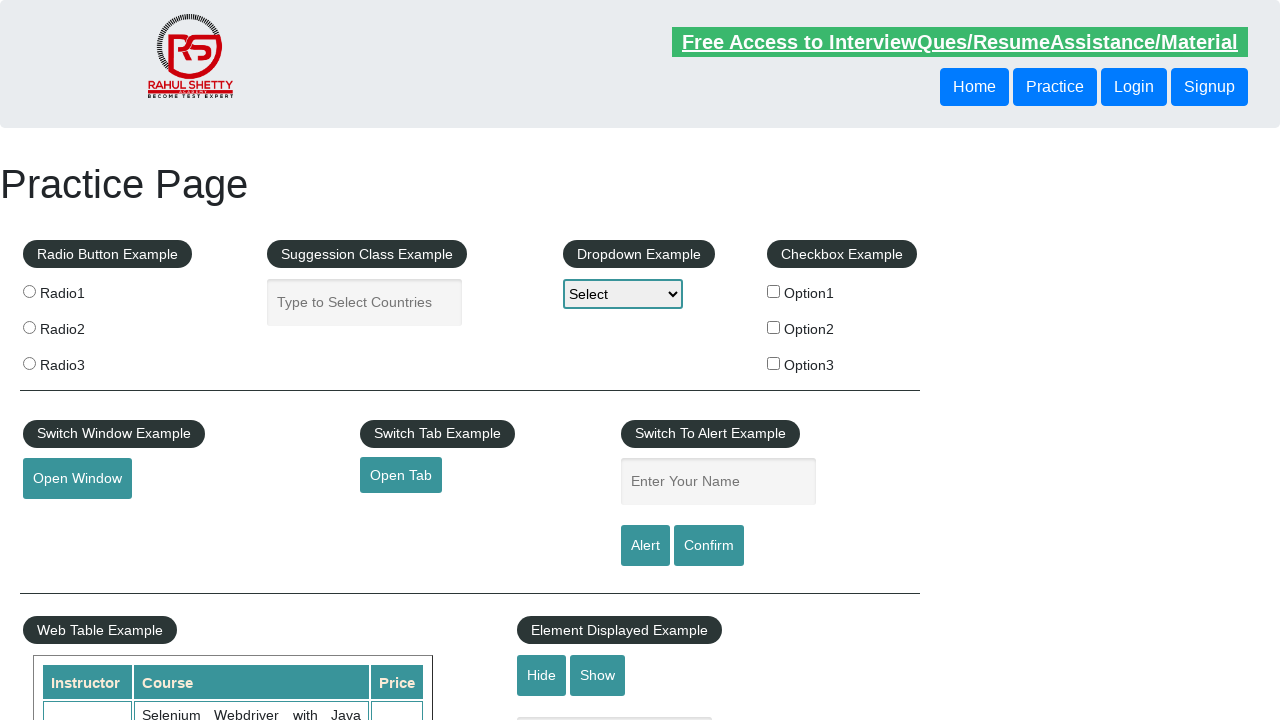

Set up dialog handler to dismiss confirm dialog
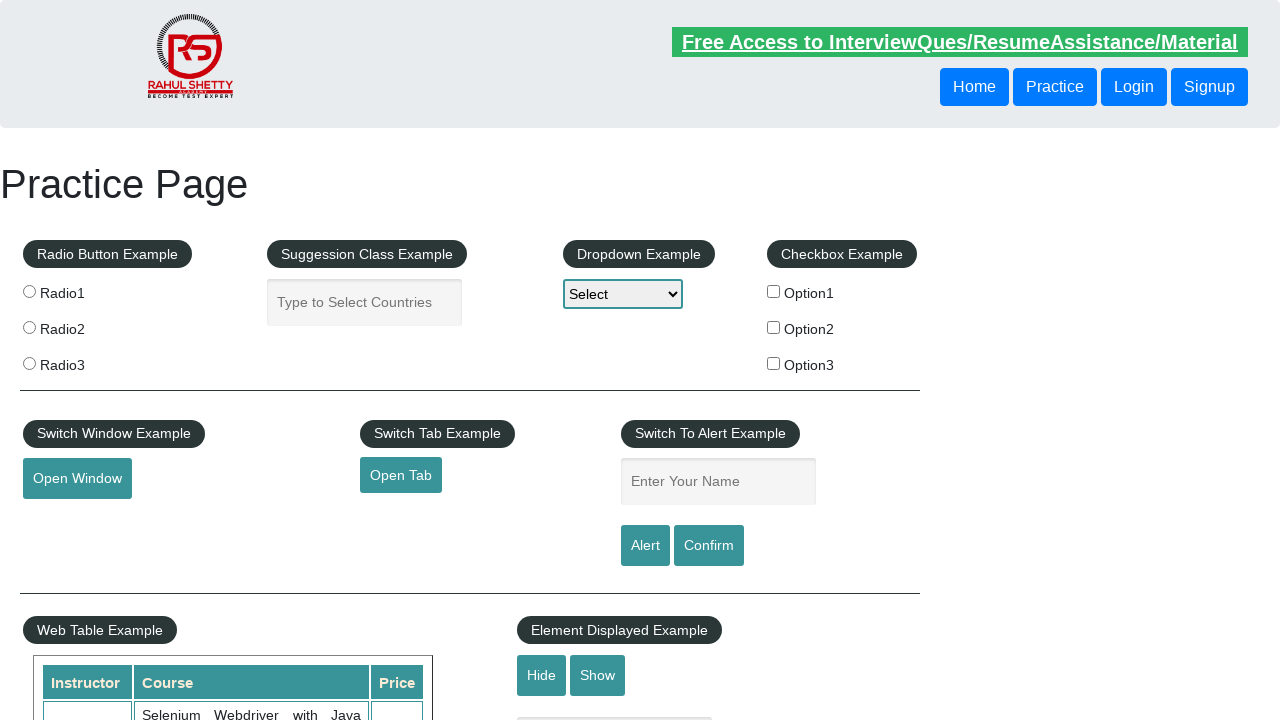

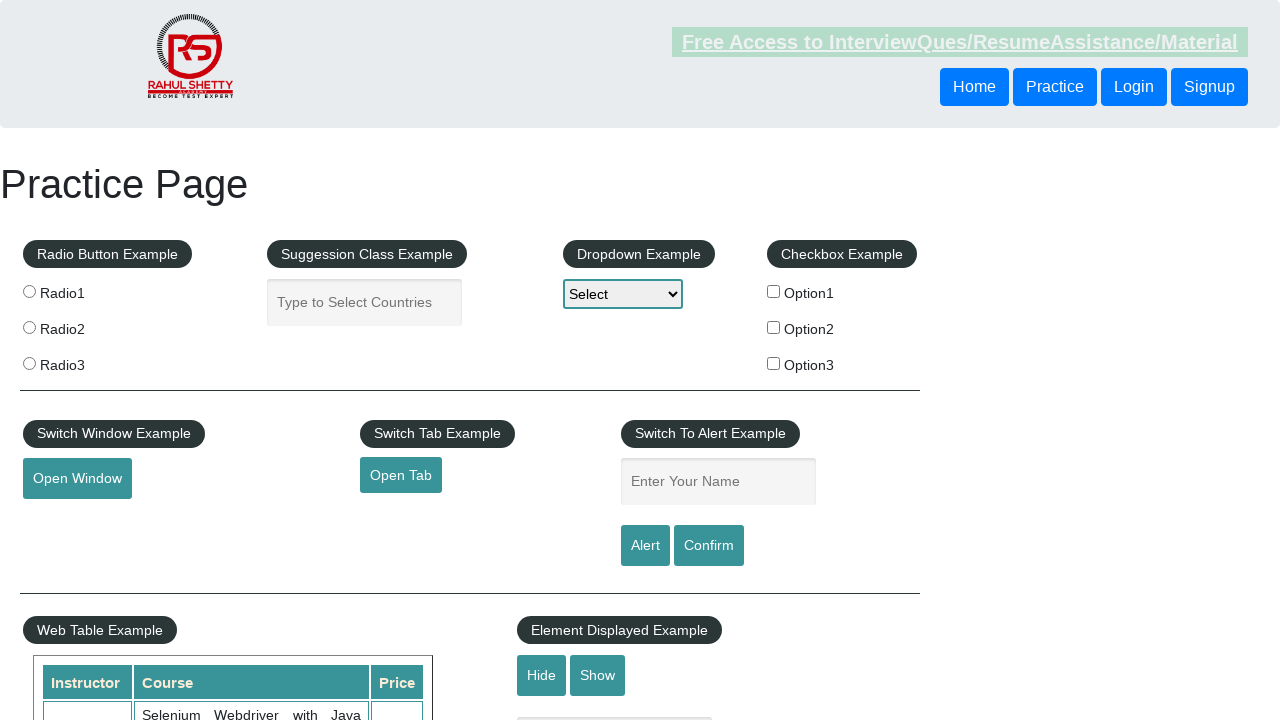